Tests input form submission by navigating to form page, filling all required fields including dropdown selection, and submitting the form

Starting URL: https://www.lambdatest.com/selenium-playground/

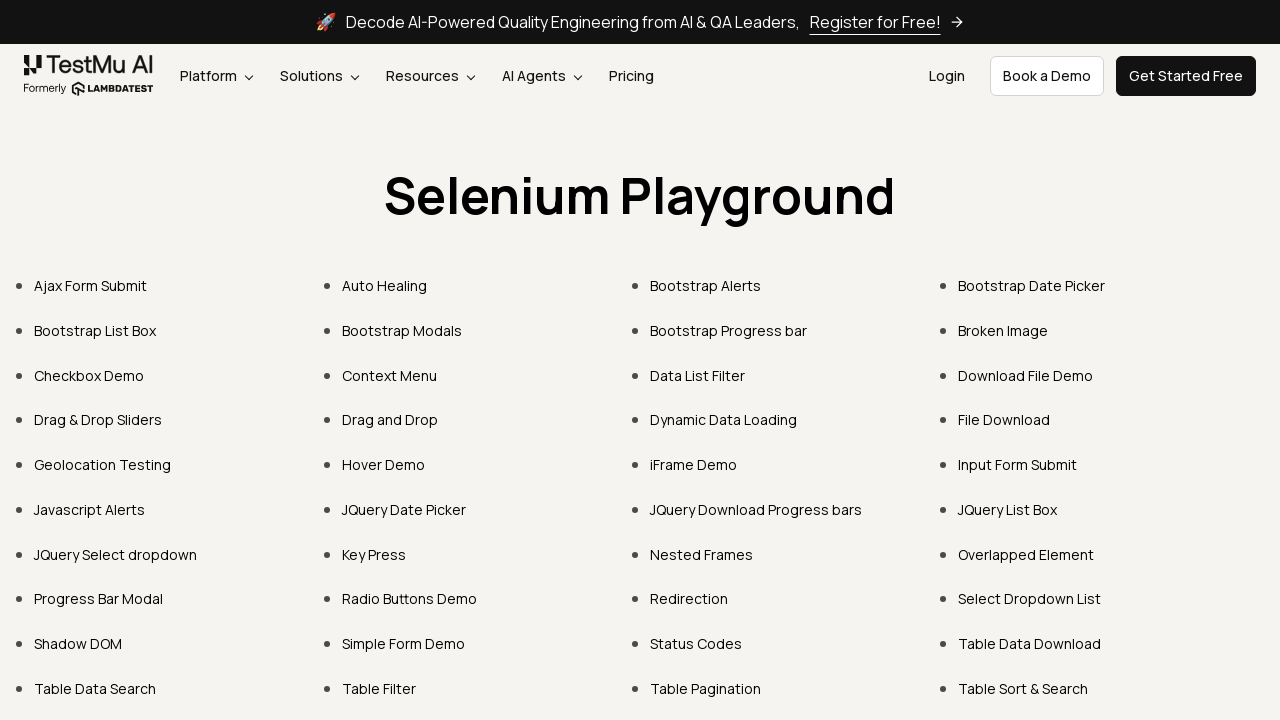

Clicked 'Input Form Submit' link to navigate to form page at (1018, 464) on xpath=//a[contains(text(),'Input Form Submit')]
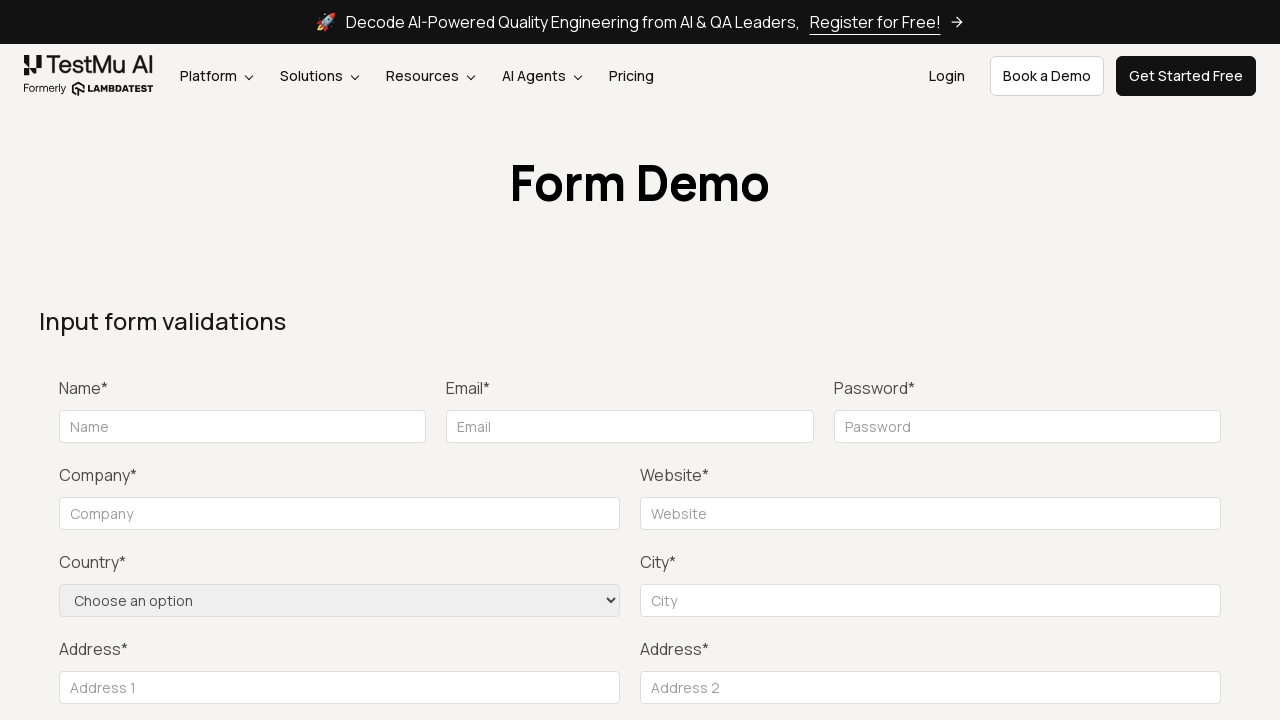

Clicked Submit button on empty form to trigger validation at (1131, 360) on xpath=//button[contains(text(),'Submit')]
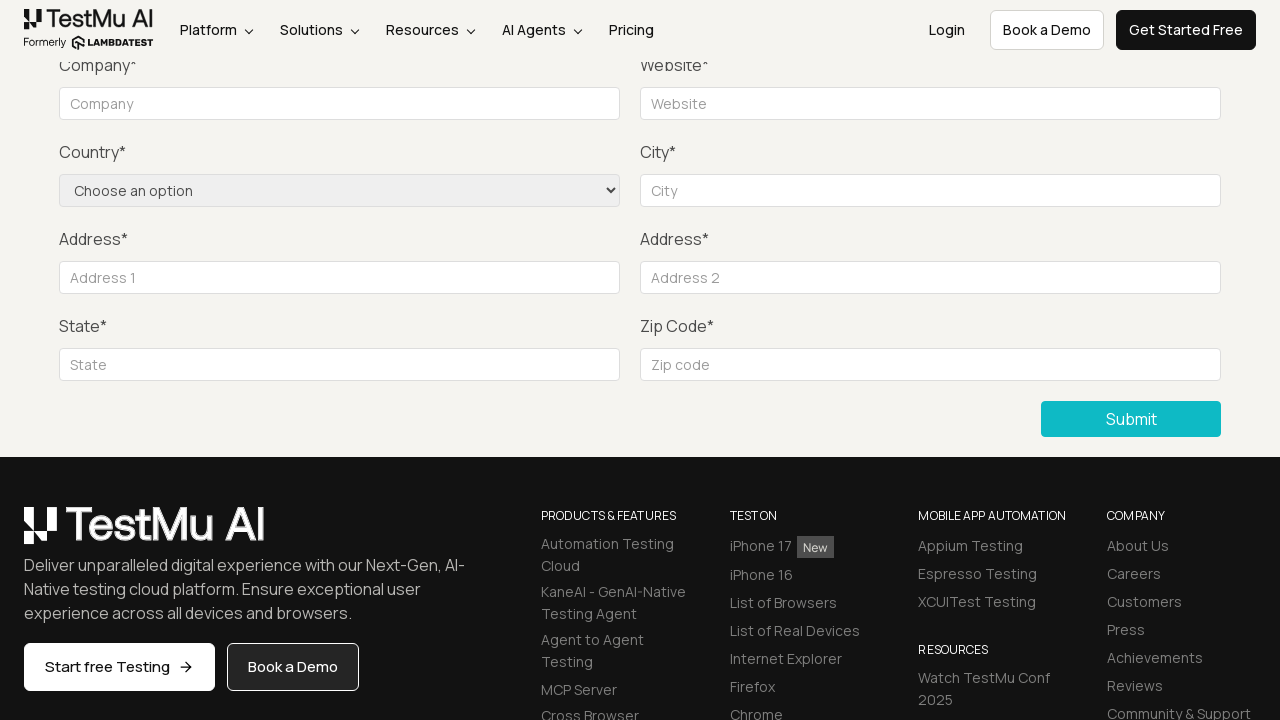

Filled name field with 'John Doe' on #name
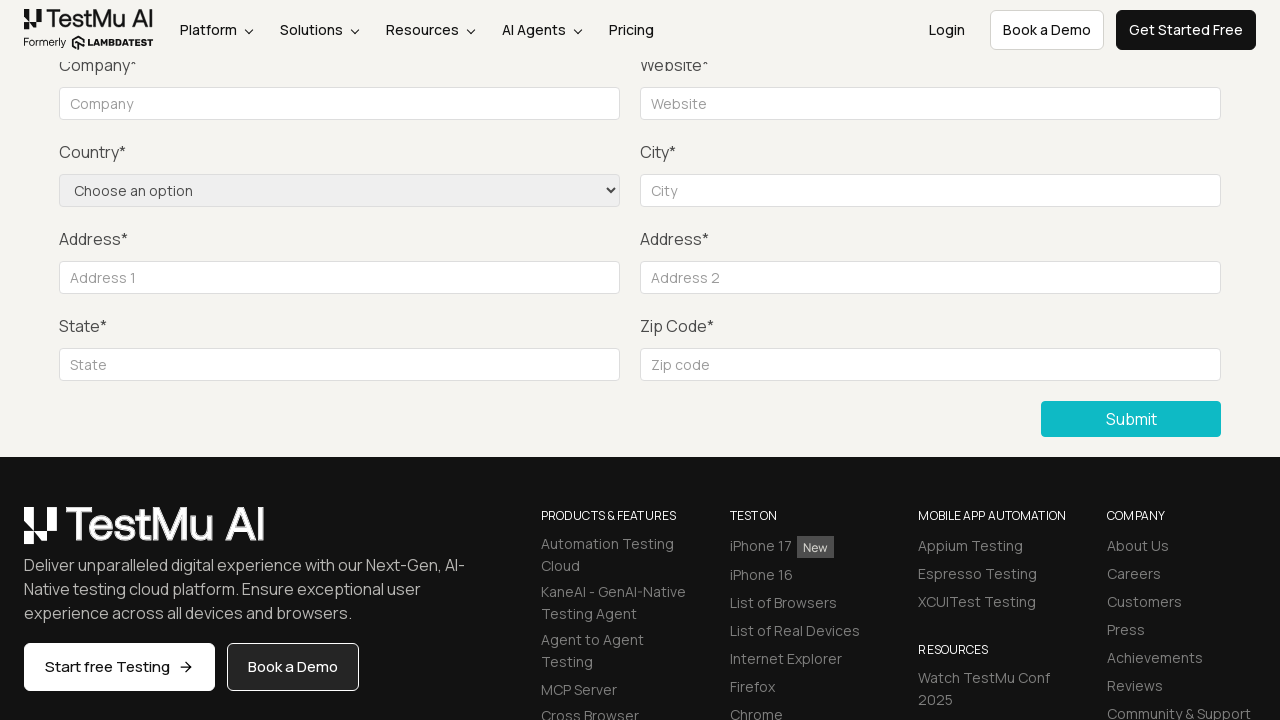

Filled email field with 'johndoe@example.com' on #inputEmail4
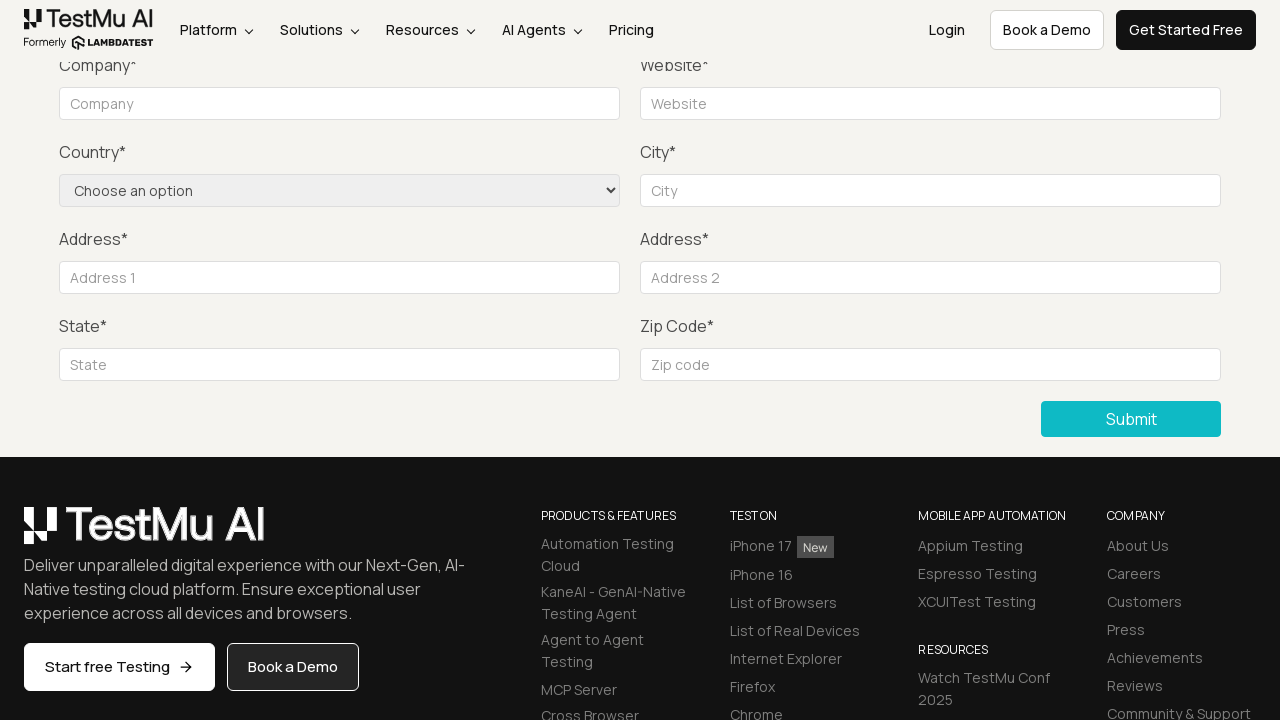

Filled password field with 'SecurePass123' on #inputPassword4
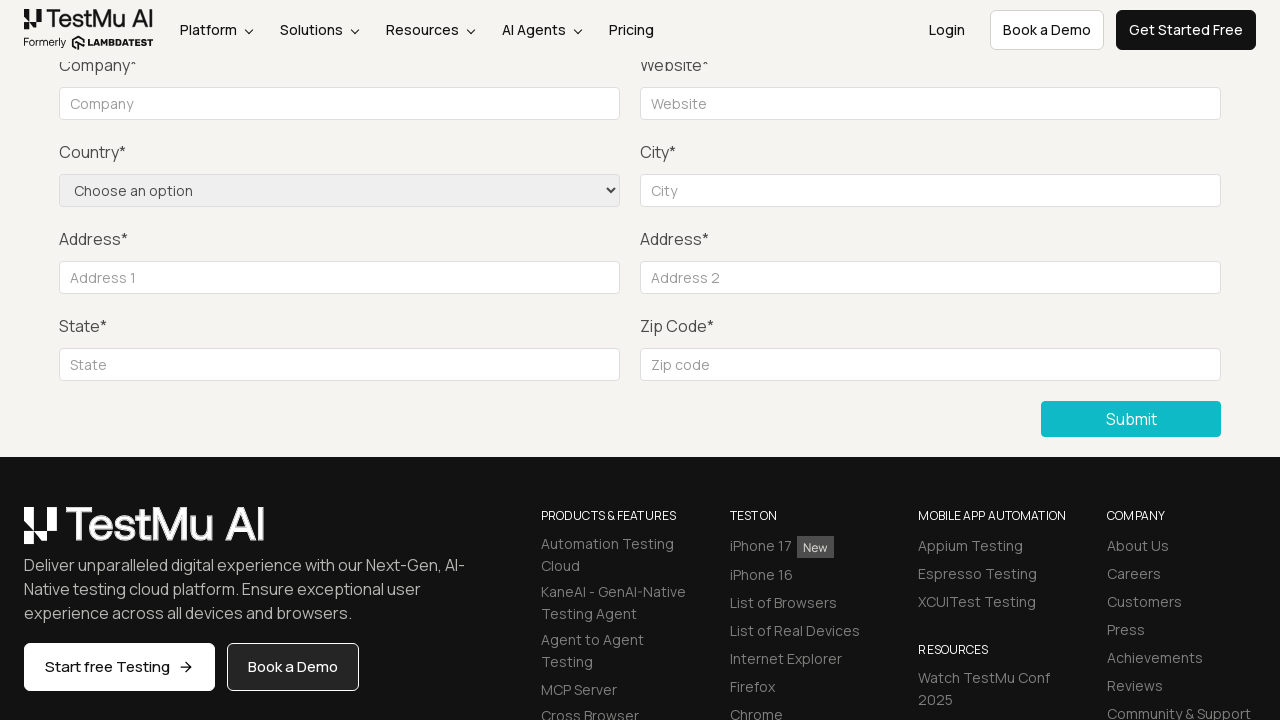

Filled company field with 'Tech Solutions Inc' on #company
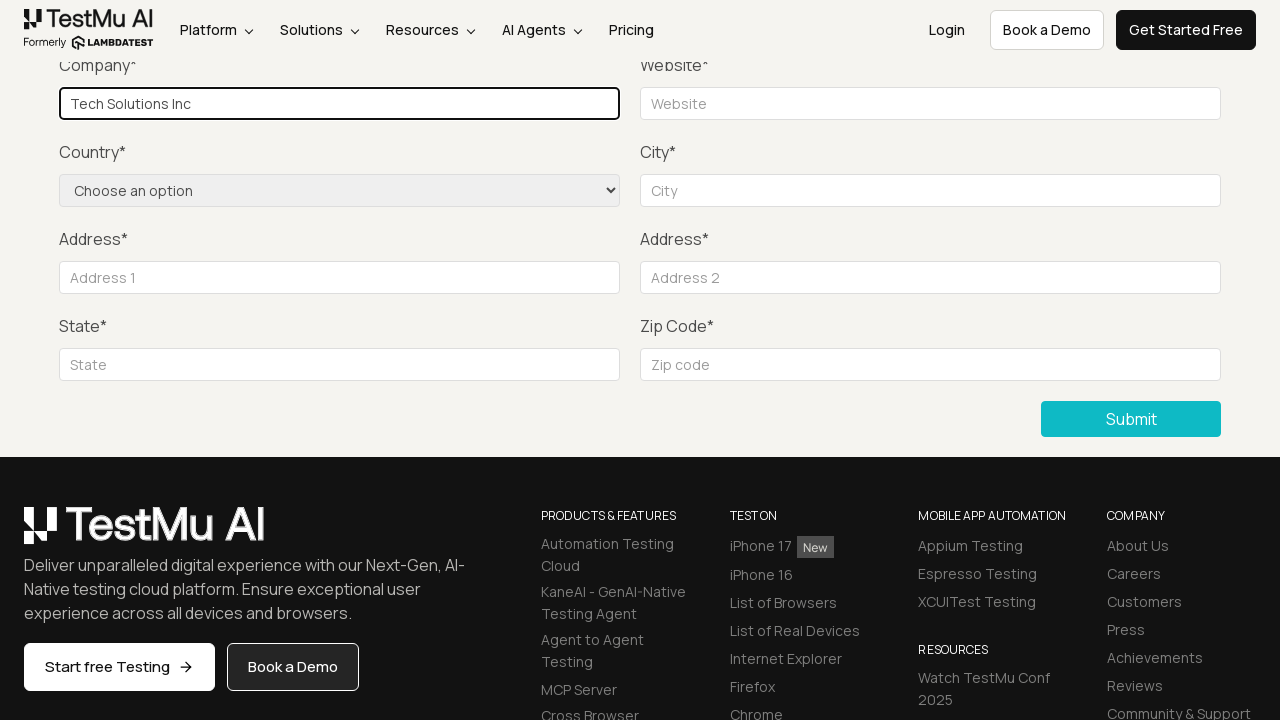

Filled website name field with 'techsolutions.com' on #websitename
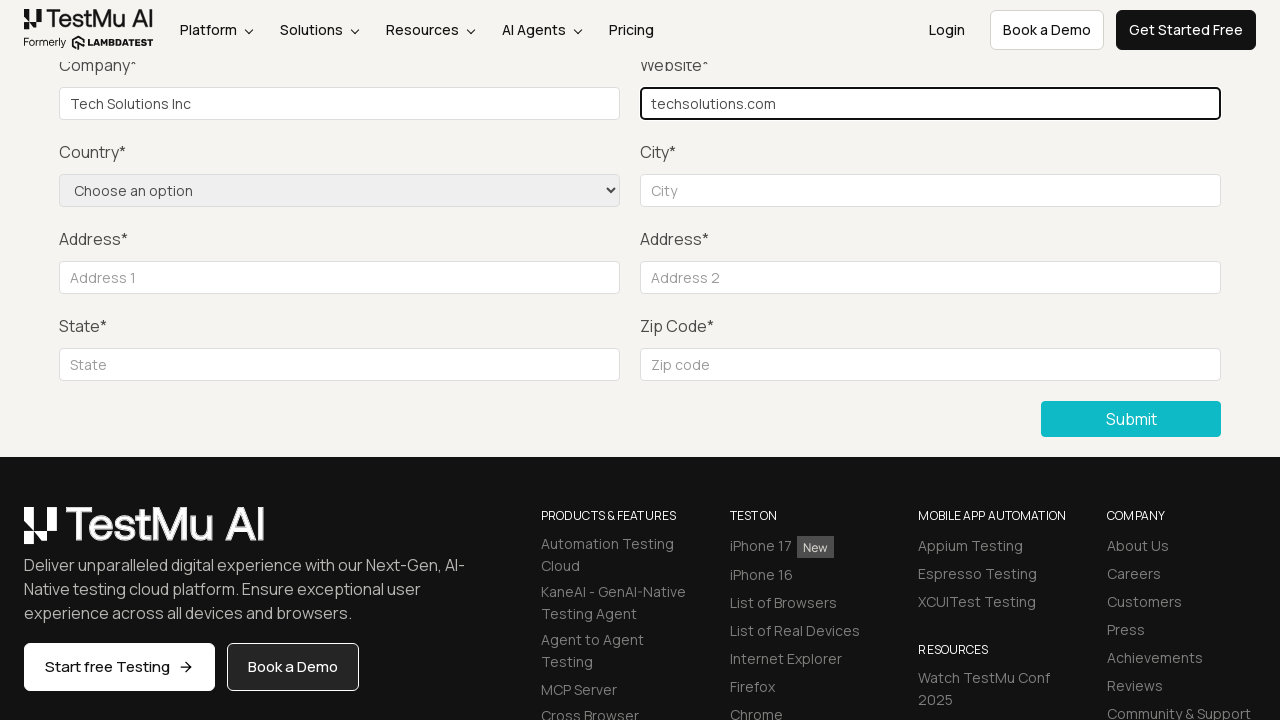

Selected 'United States' from country dropdown on select[name='country']
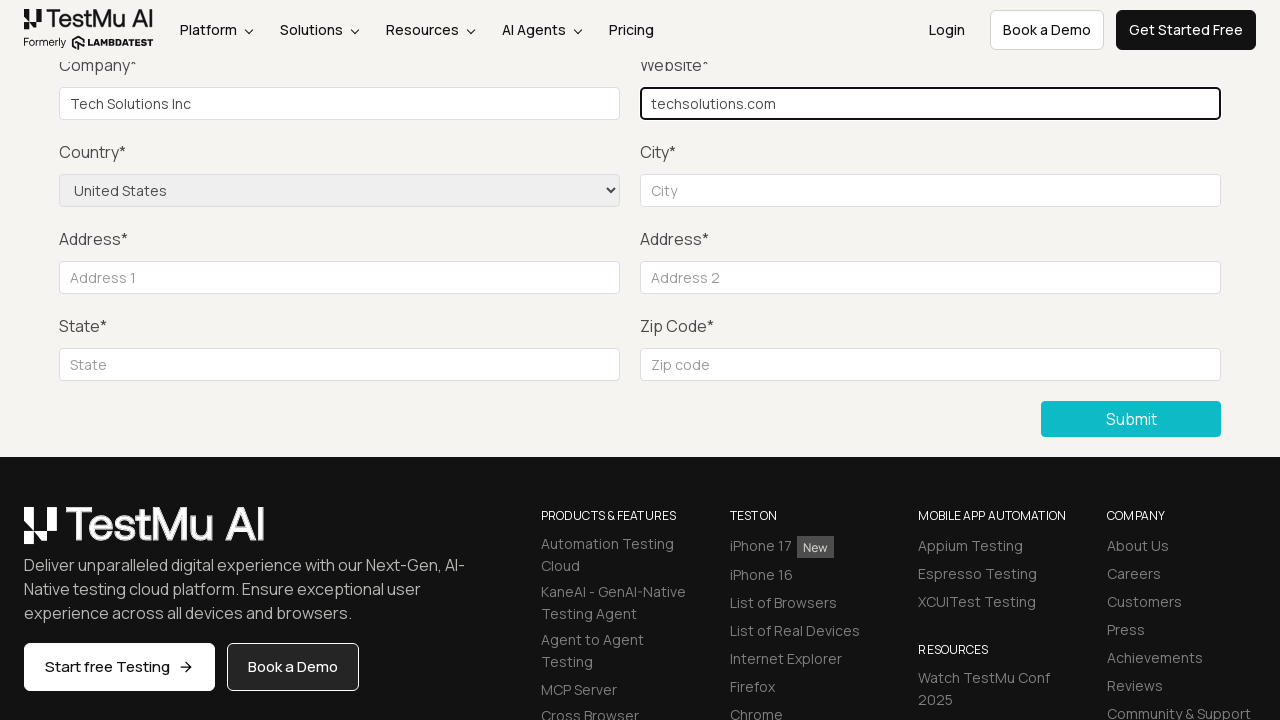

Filled city field with 'New York' on #inputCity
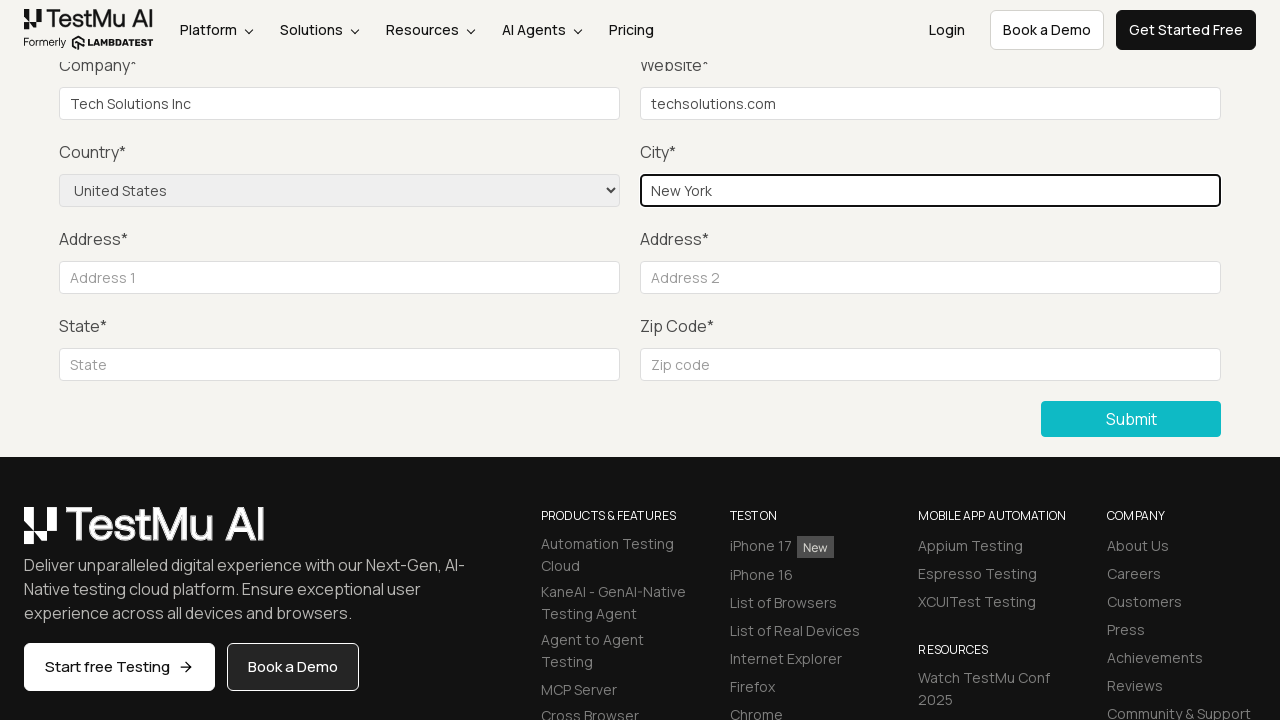

Filled address line 1 with '123 Main Street' on #inputAddress1
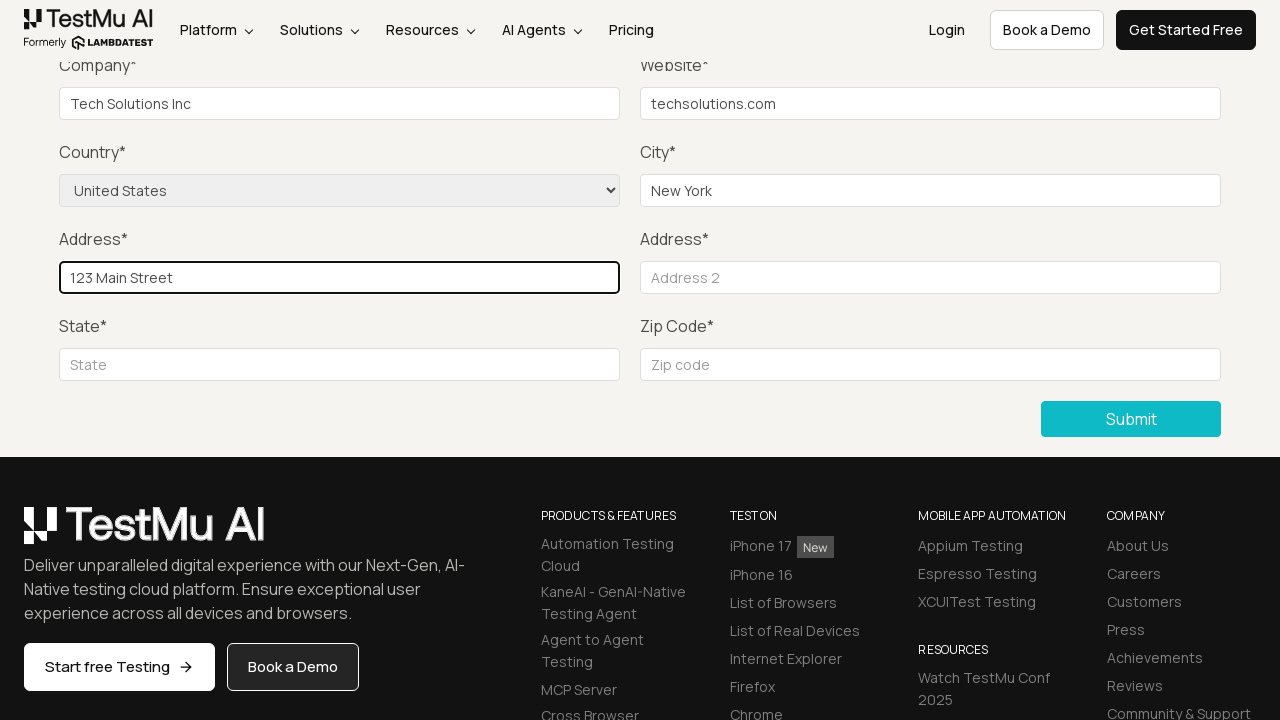

Filled address line 2 with 'Suite 456' on #inputAddress2
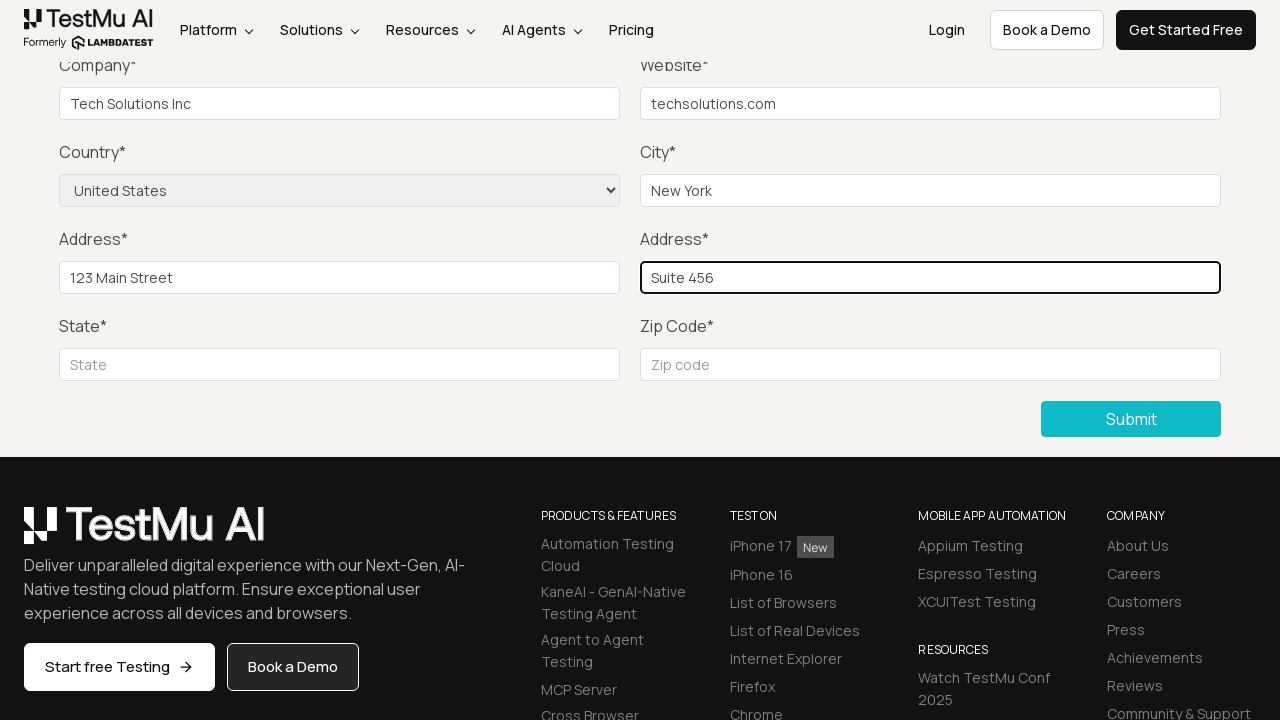

Filled state field with 'New York' on #inputState
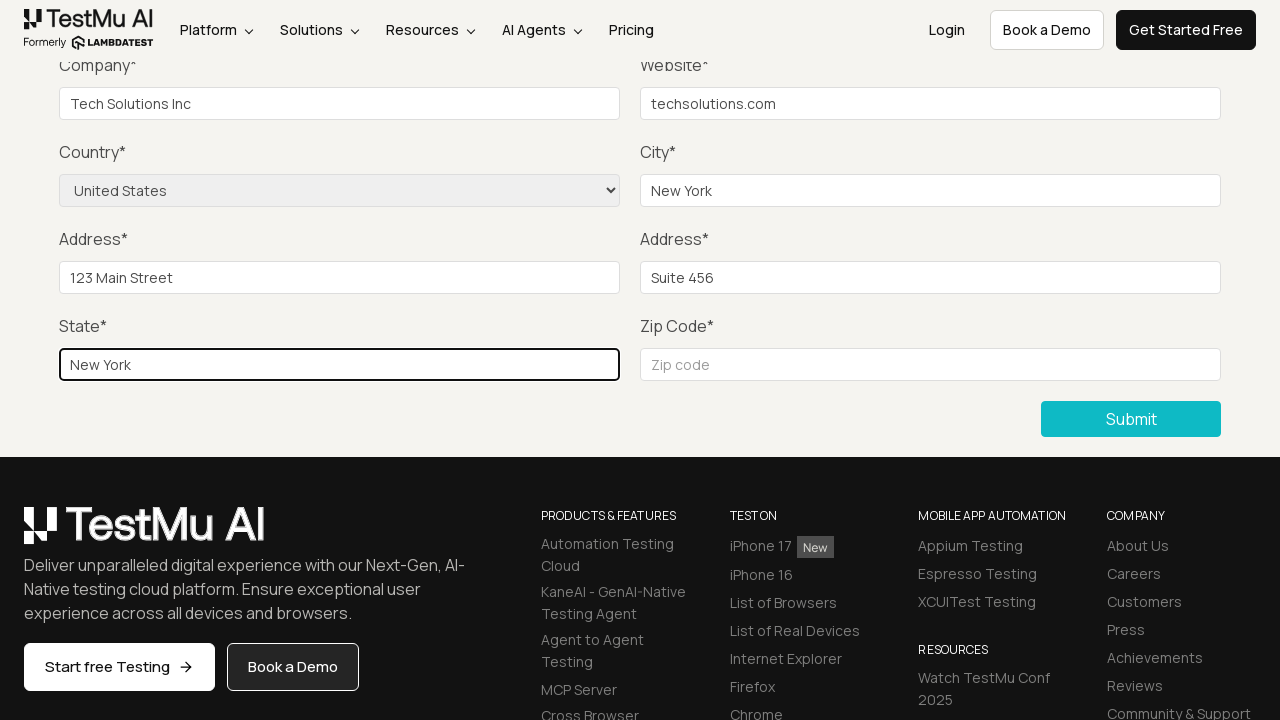

Filled zip code field with '10001' on #inputZip
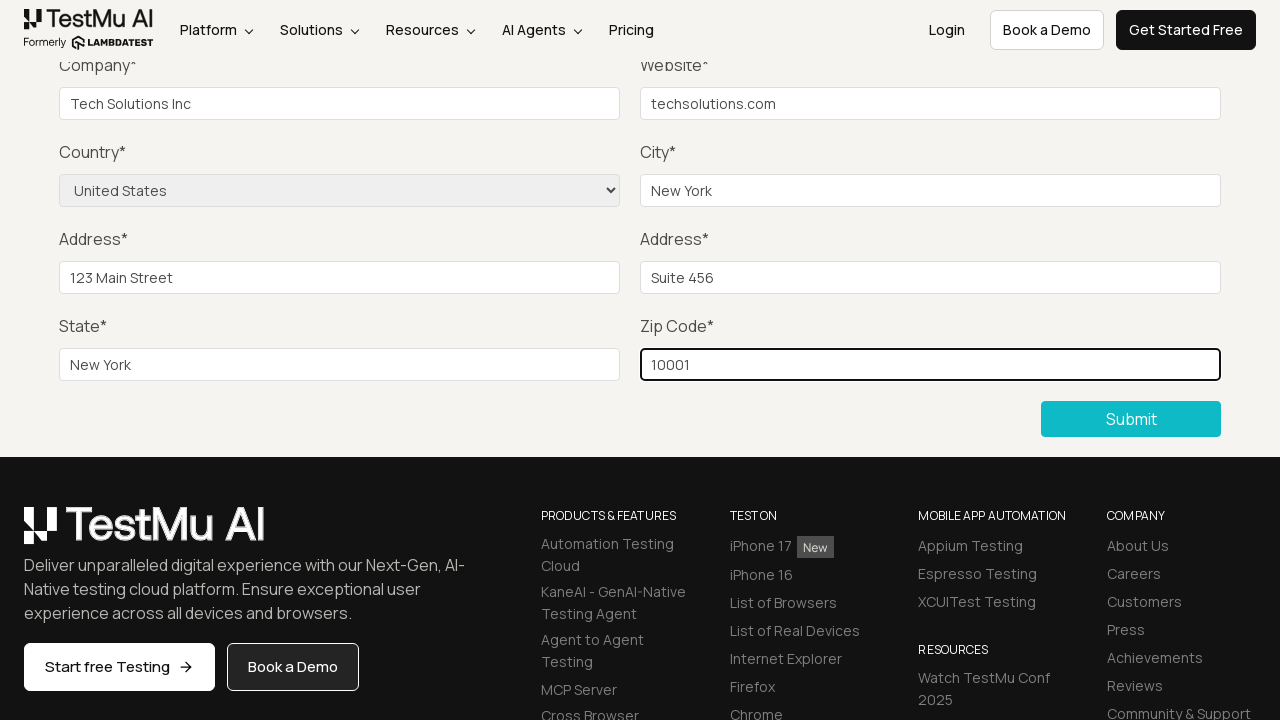

Clicked Submit button to submit the completed form at (1131, 419) on xpath=//button[contains(text(),'Submit')]
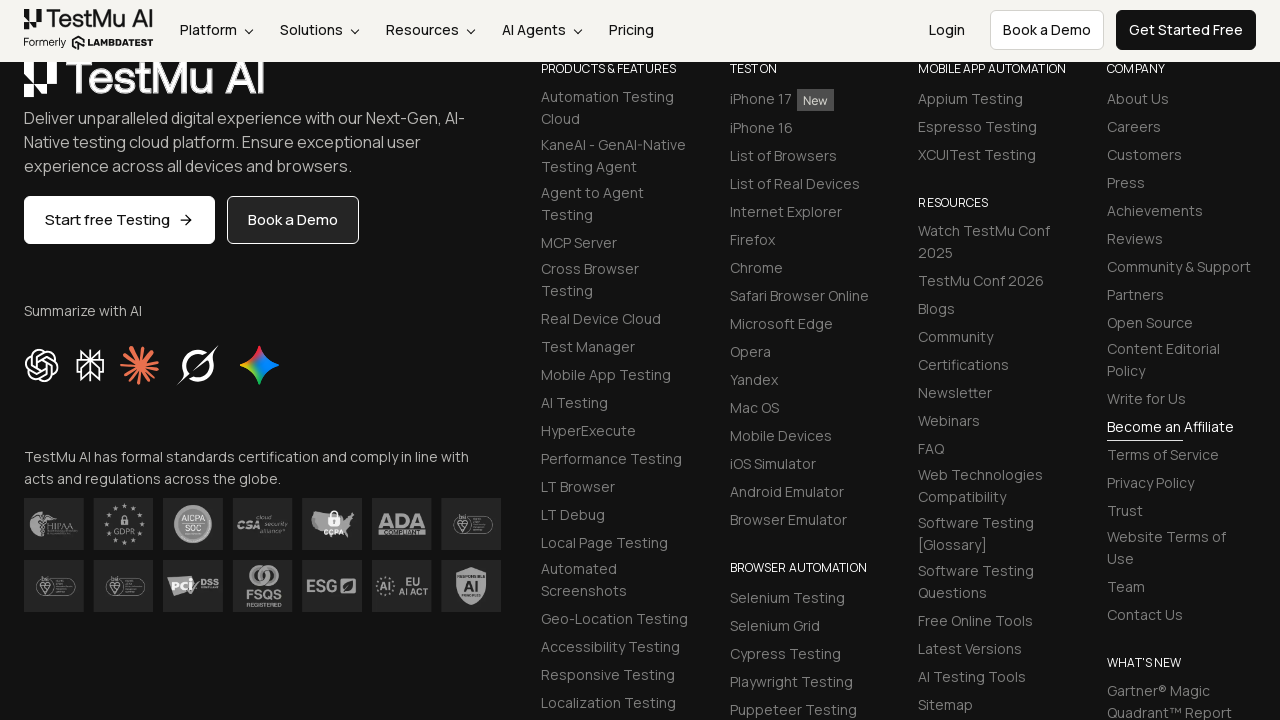

Form submission successful - success message displayed
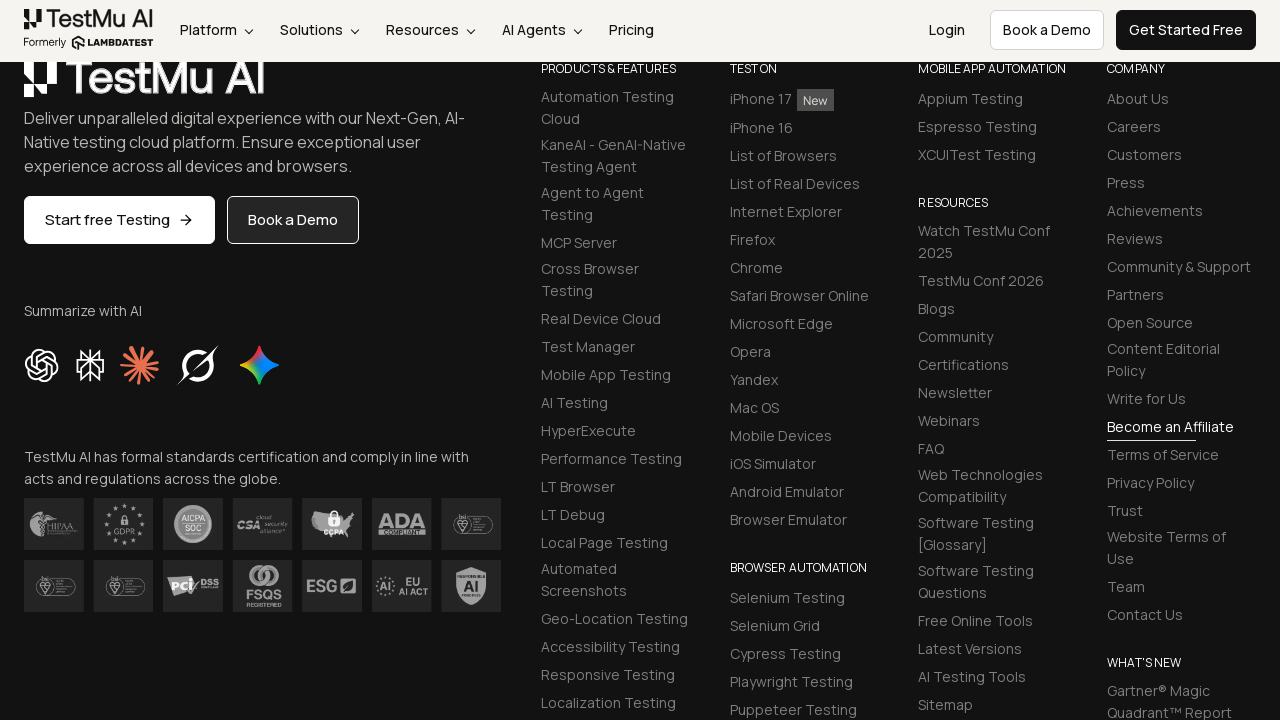

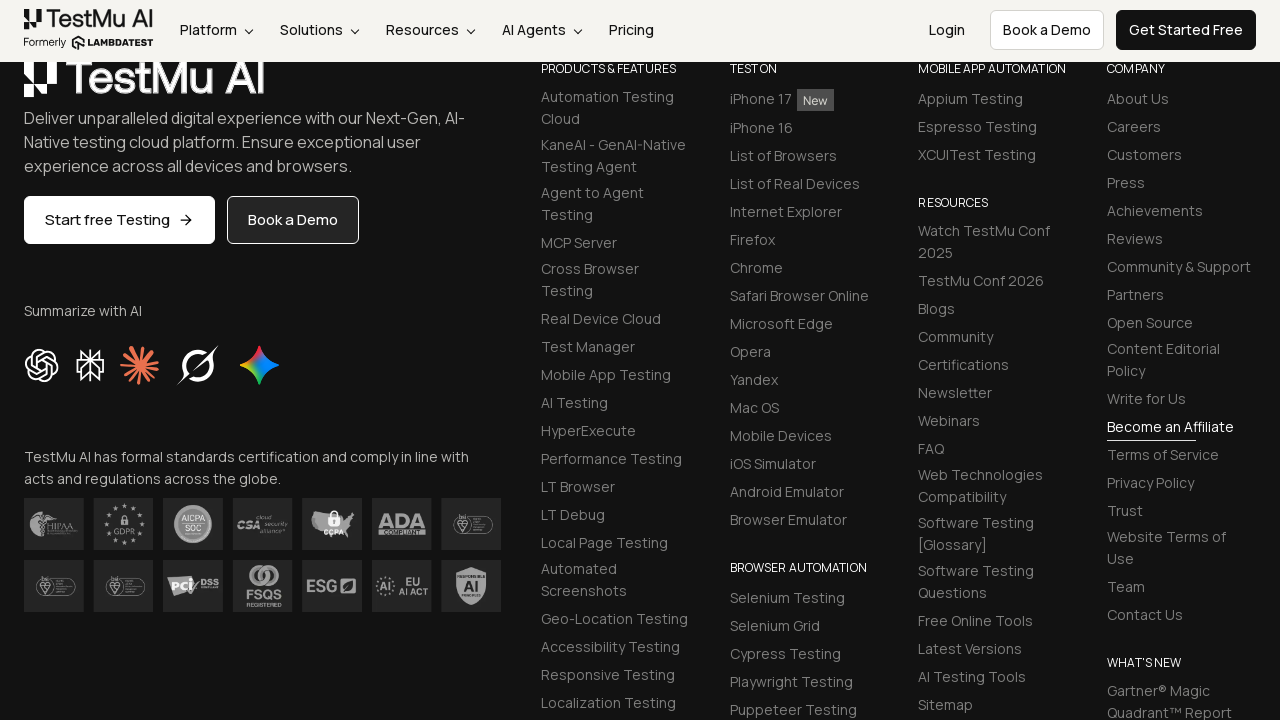